Opens the omayo blogspot test page and verifies it loads successfully by waiting for the page to be ready.

Starting URL: http://omayo.blogspot.com/

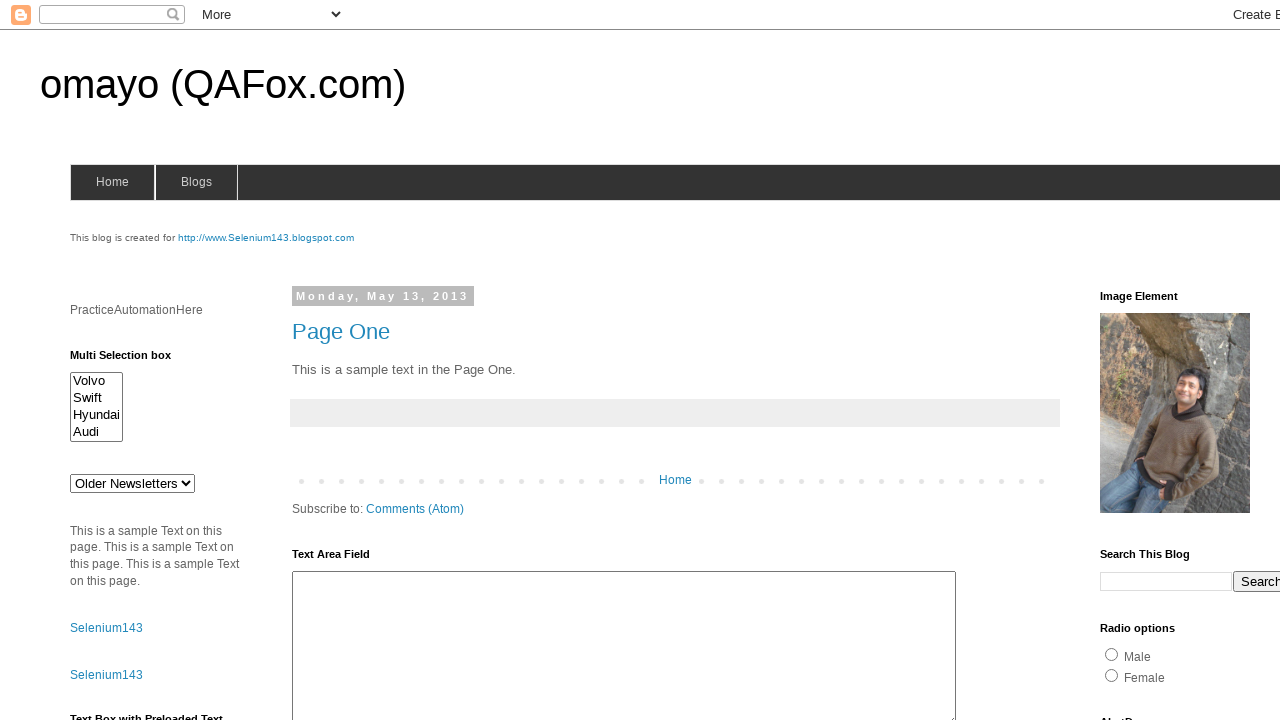

Navigated to omayo blogspot test page
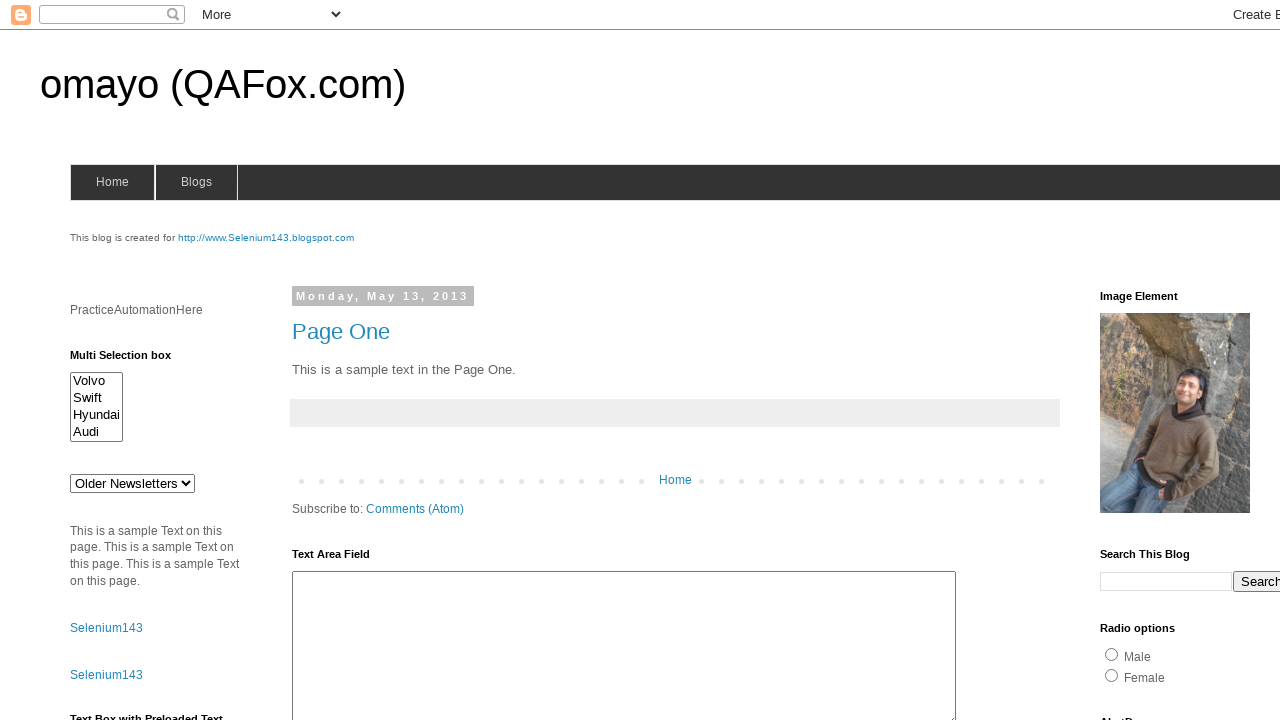

Page DOM content loaded successfully
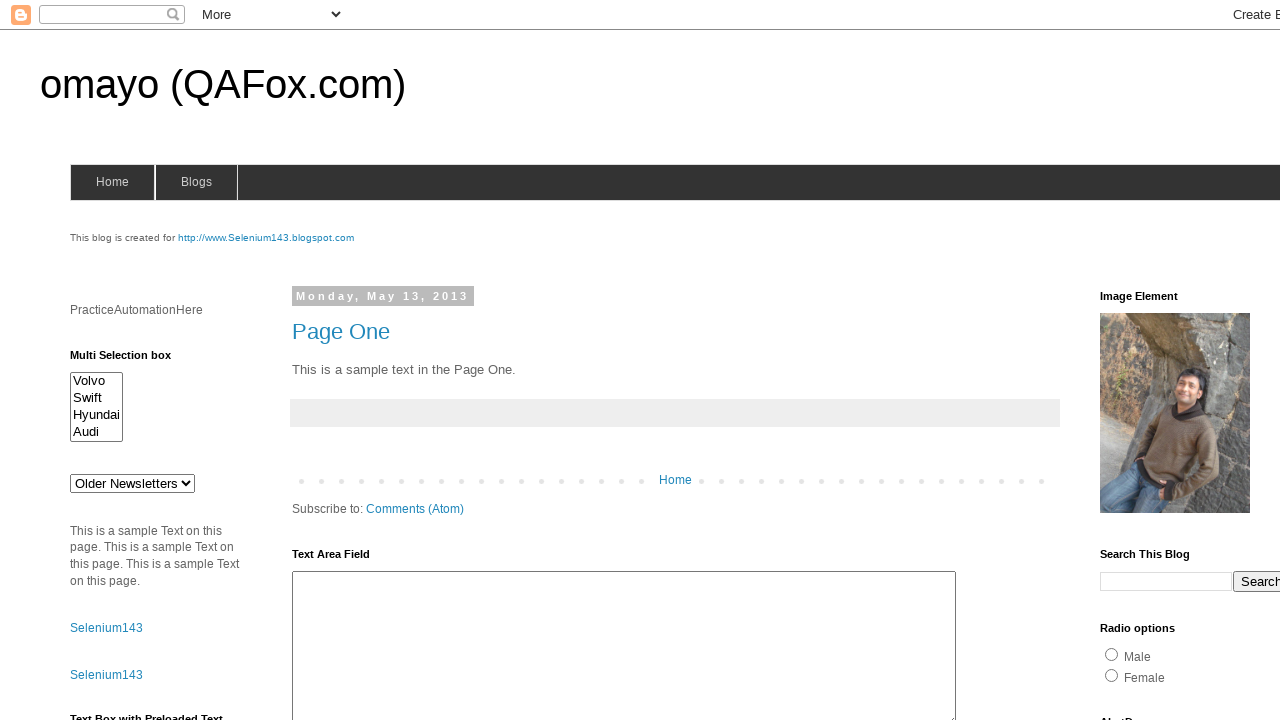

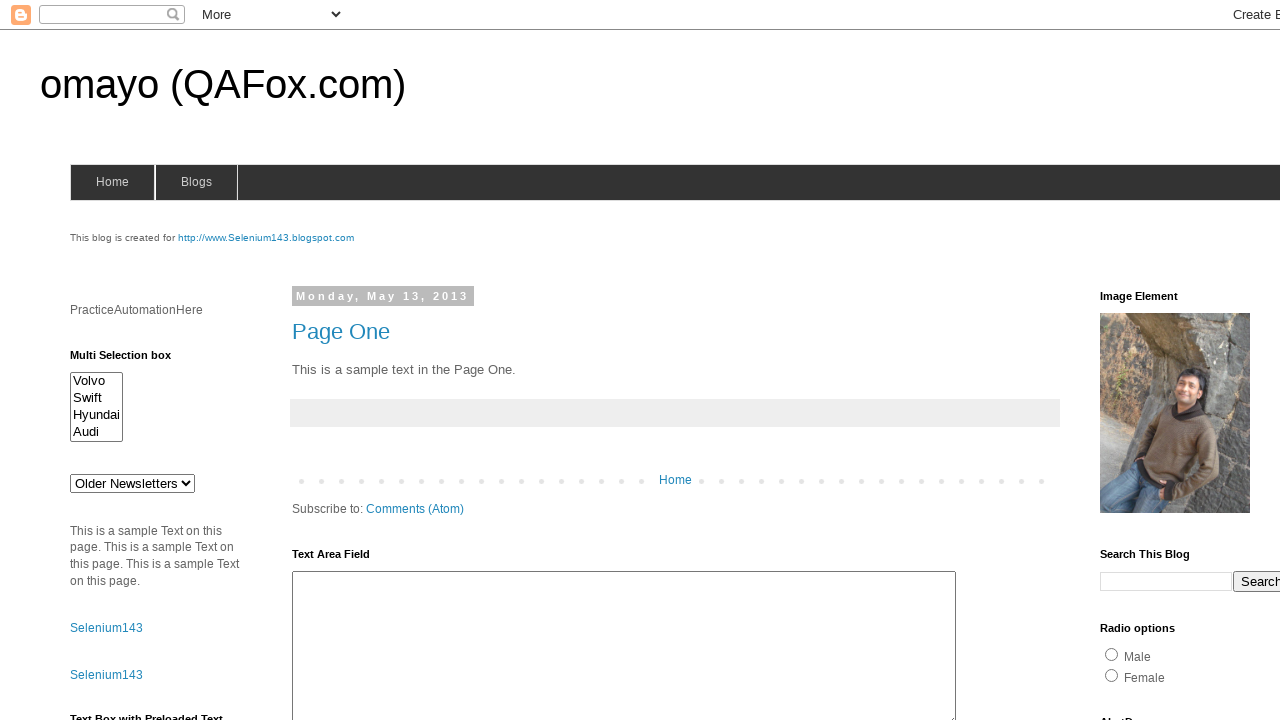